Tests checkbox functionality by clicking the first checkbox

Starting URL: https://the-internet.herokuapp.com/checkboxes

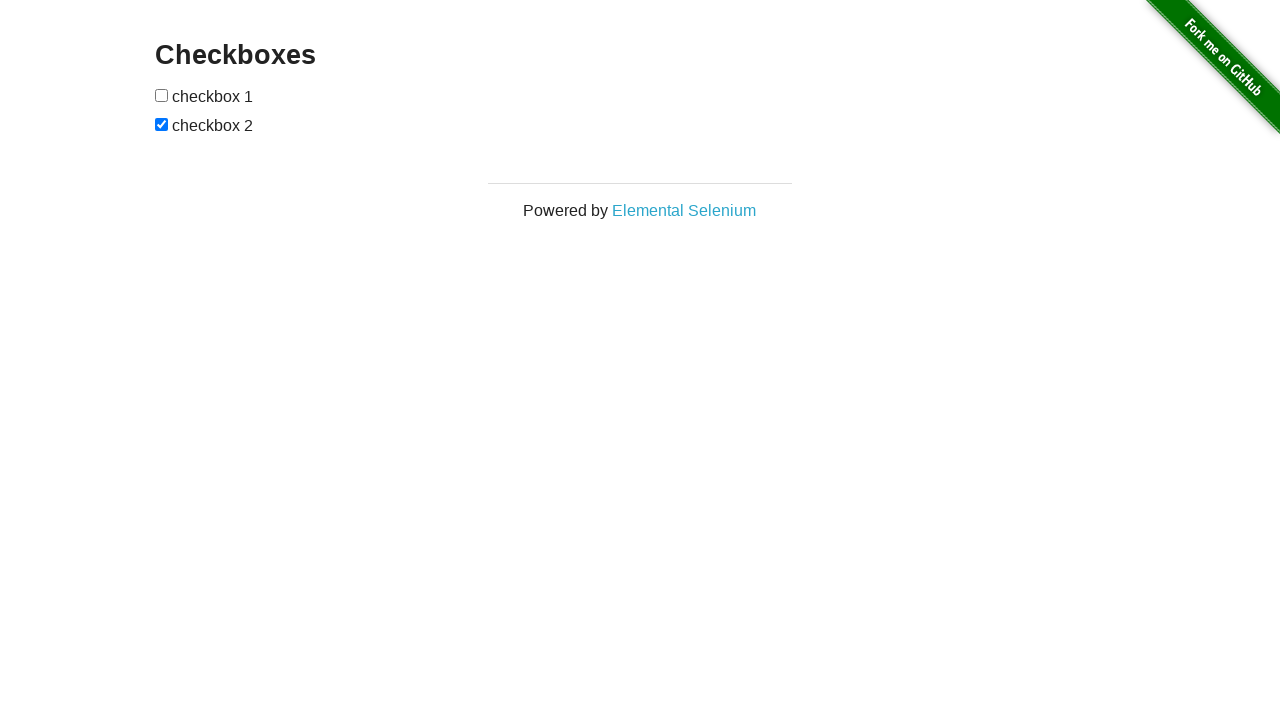

Navigated to checkboxes test page
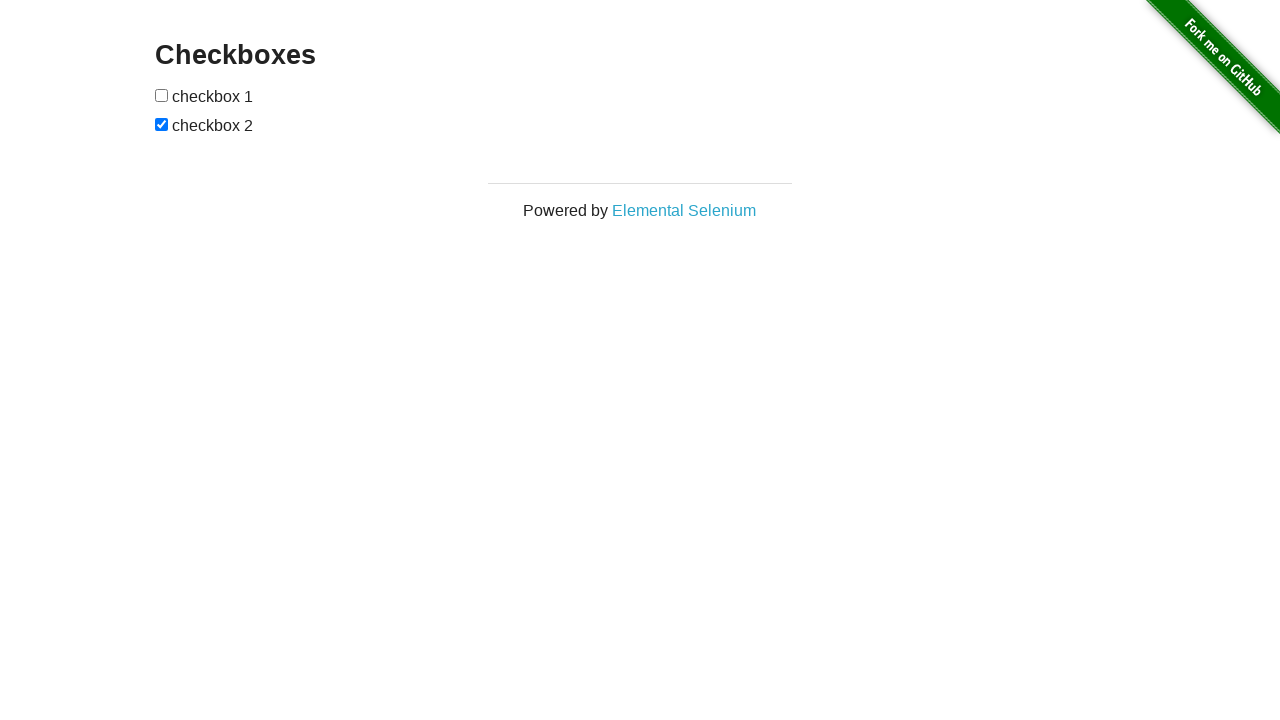

Clicked the first checkbox at (162, 95) on xpath=//input[@type='checkbox'][1]
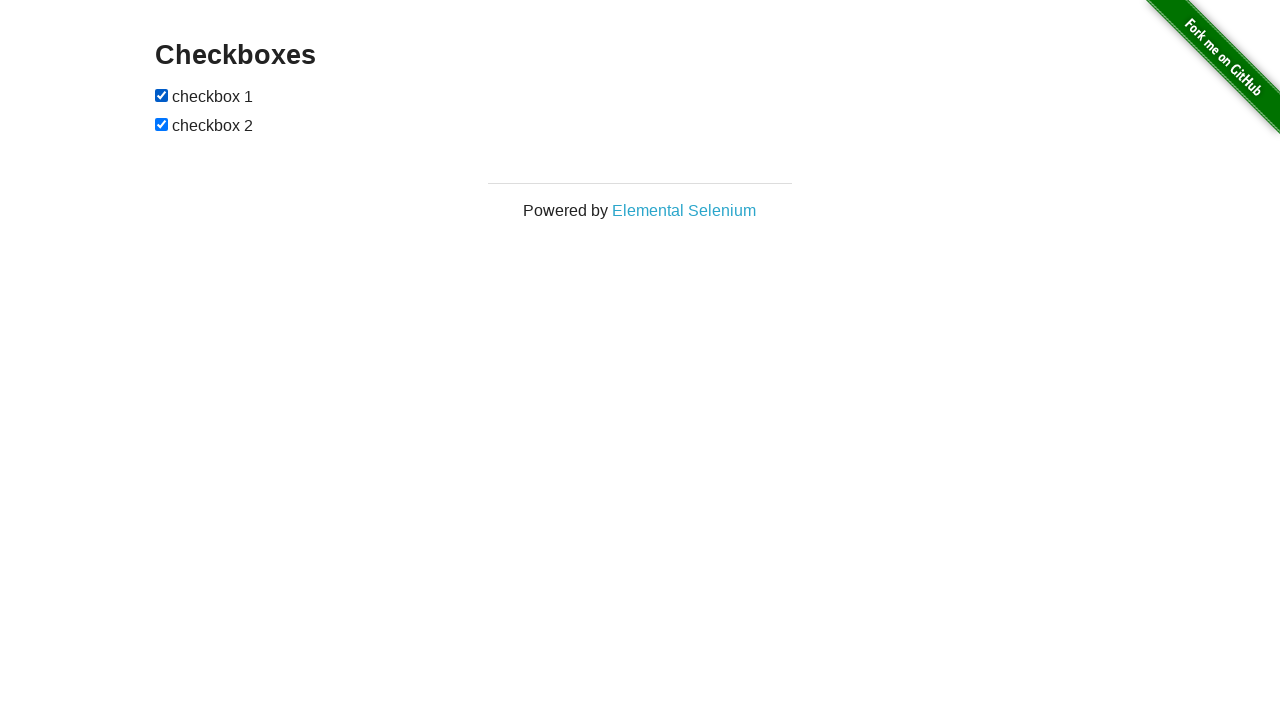

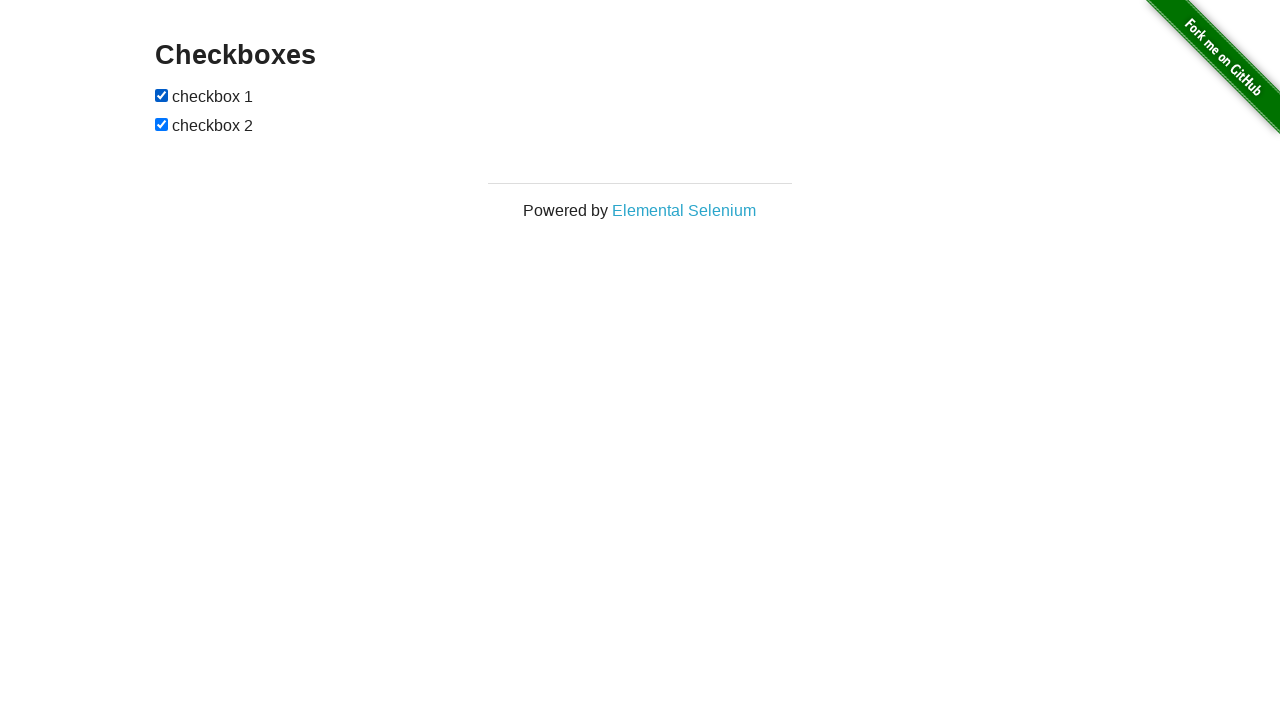